Tests navigation menu interaction by hovering over the Tutorials menu item and clicking on the Java submenu link

Starting URL: https://www.softwaretestingmaterial.com/category/tutorial/

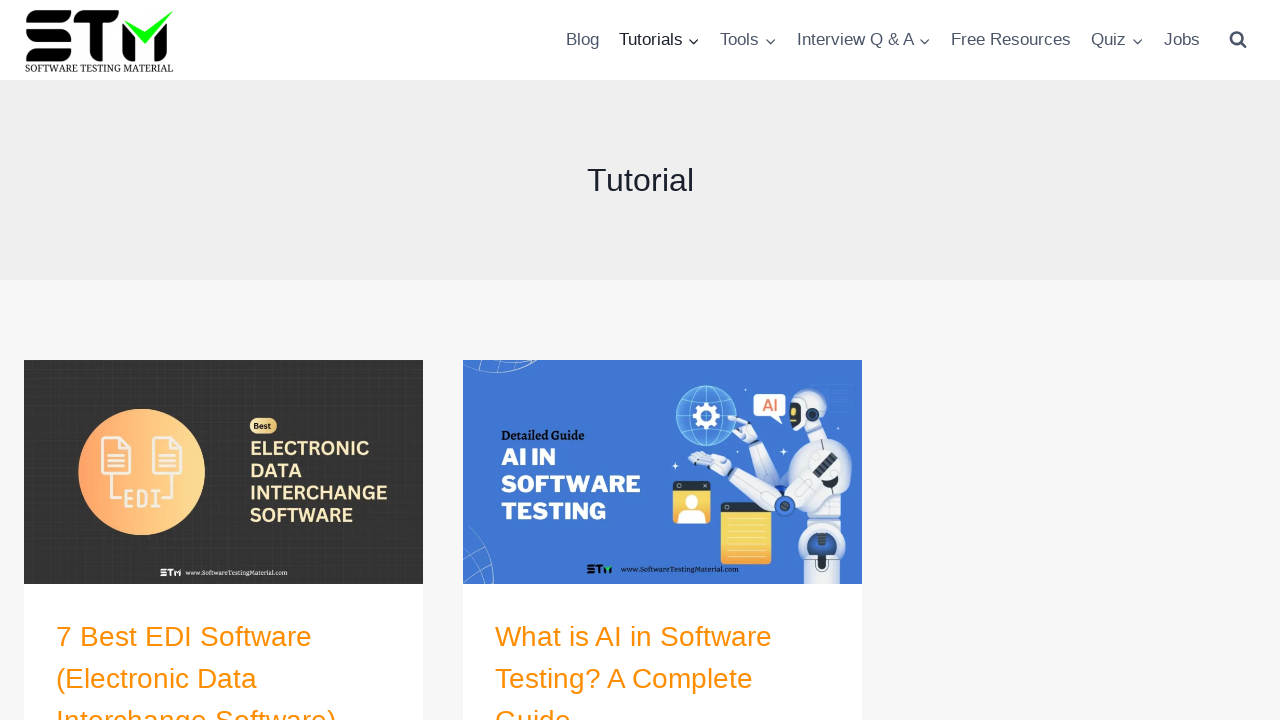

Hovered over Tutorials menu item to reveal dropdown at (659, 40) on xpath=//span[text()='Tutorials']
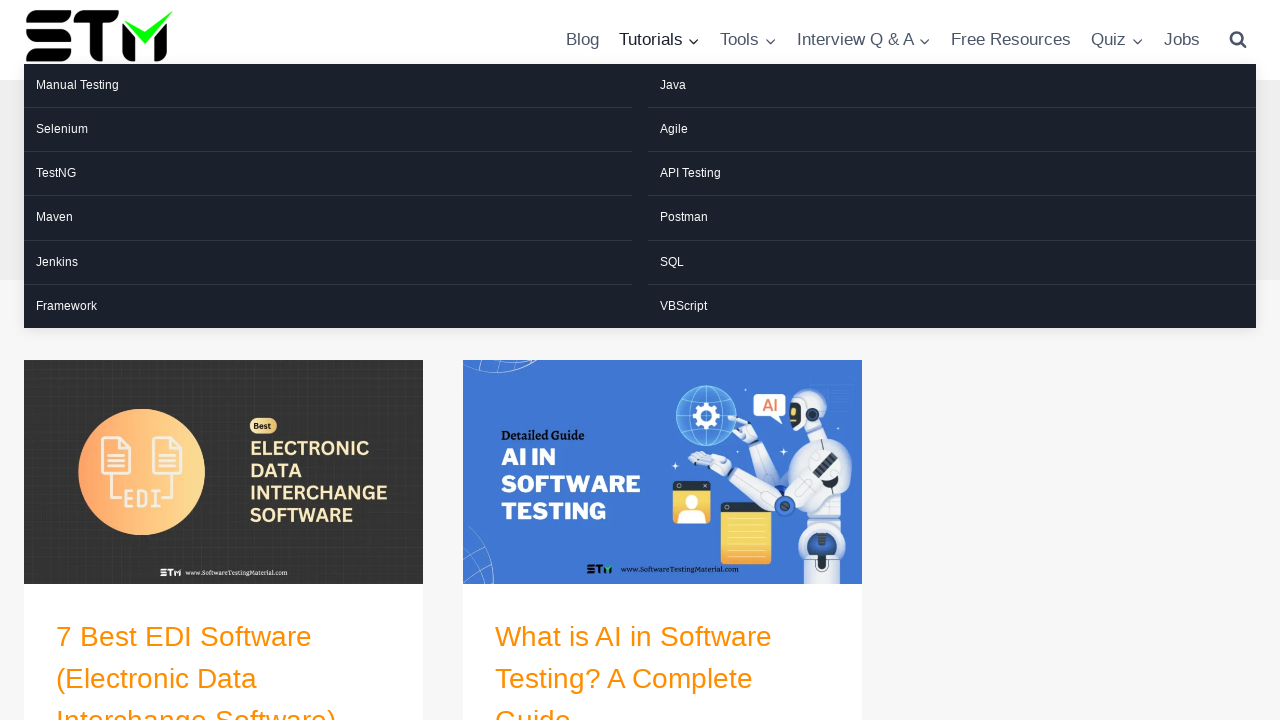

Clicked on Java submenu link at (952, 85) on a:has-text('Java')
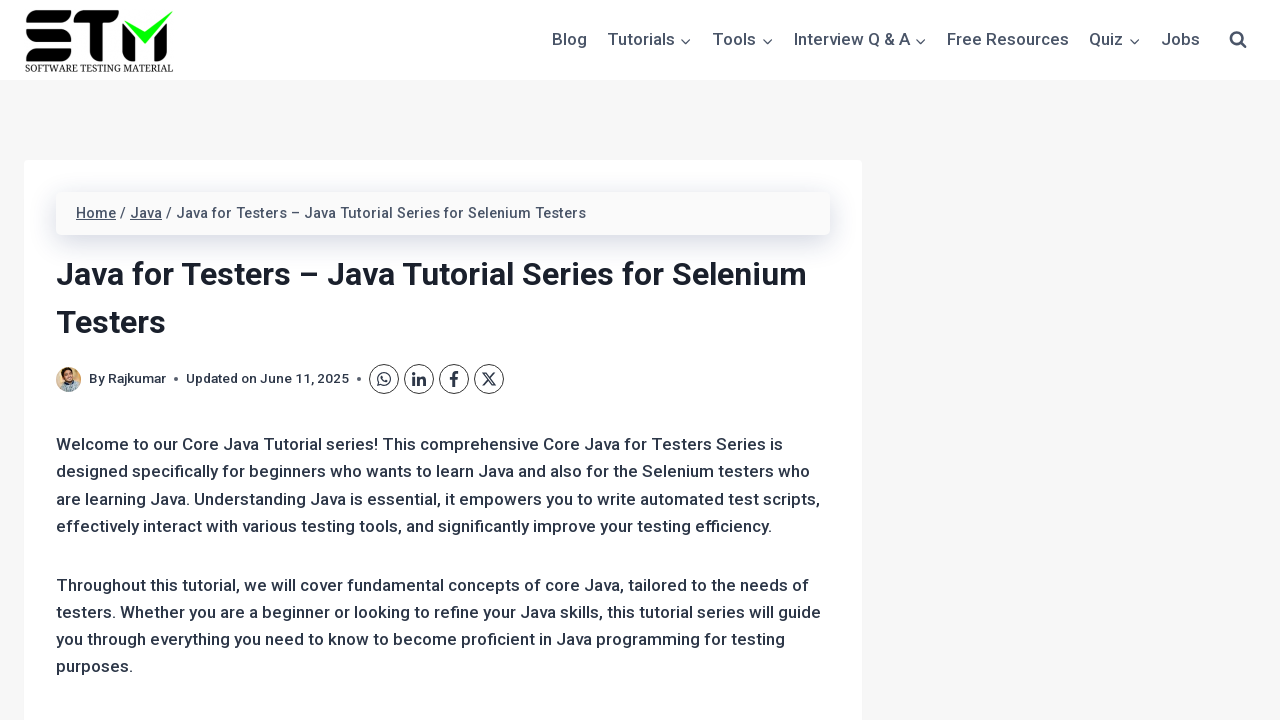

Page navigation completed and loaded
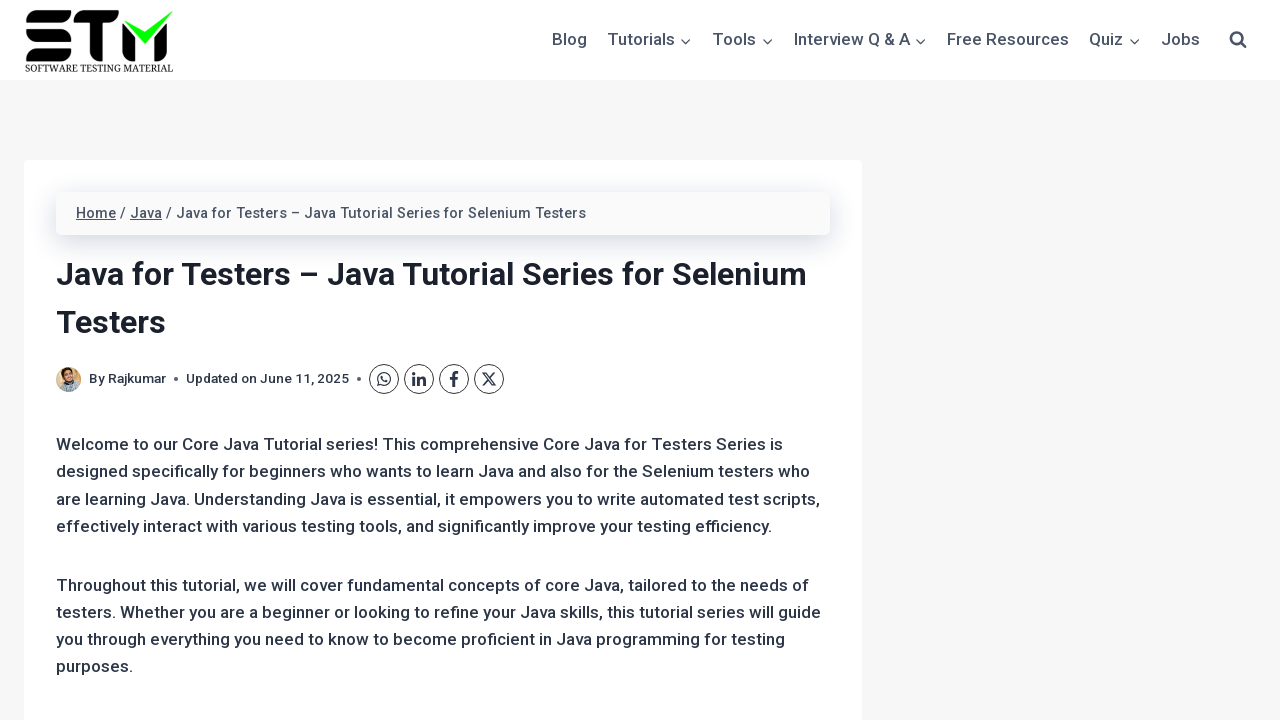

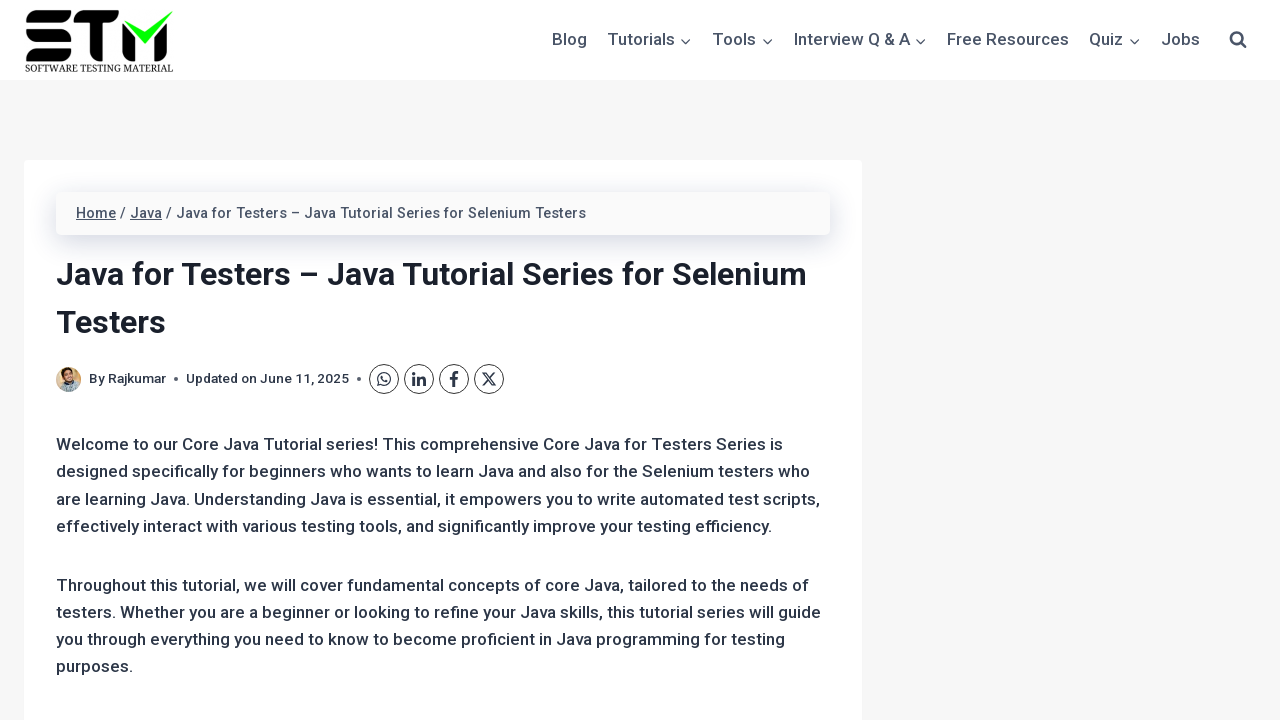